Tests the calendar date picker on Delta Airlines website by opening the departure date calendar, navigating to March, and selecting the 15th day.

Starting URL: https://www.delta.com/

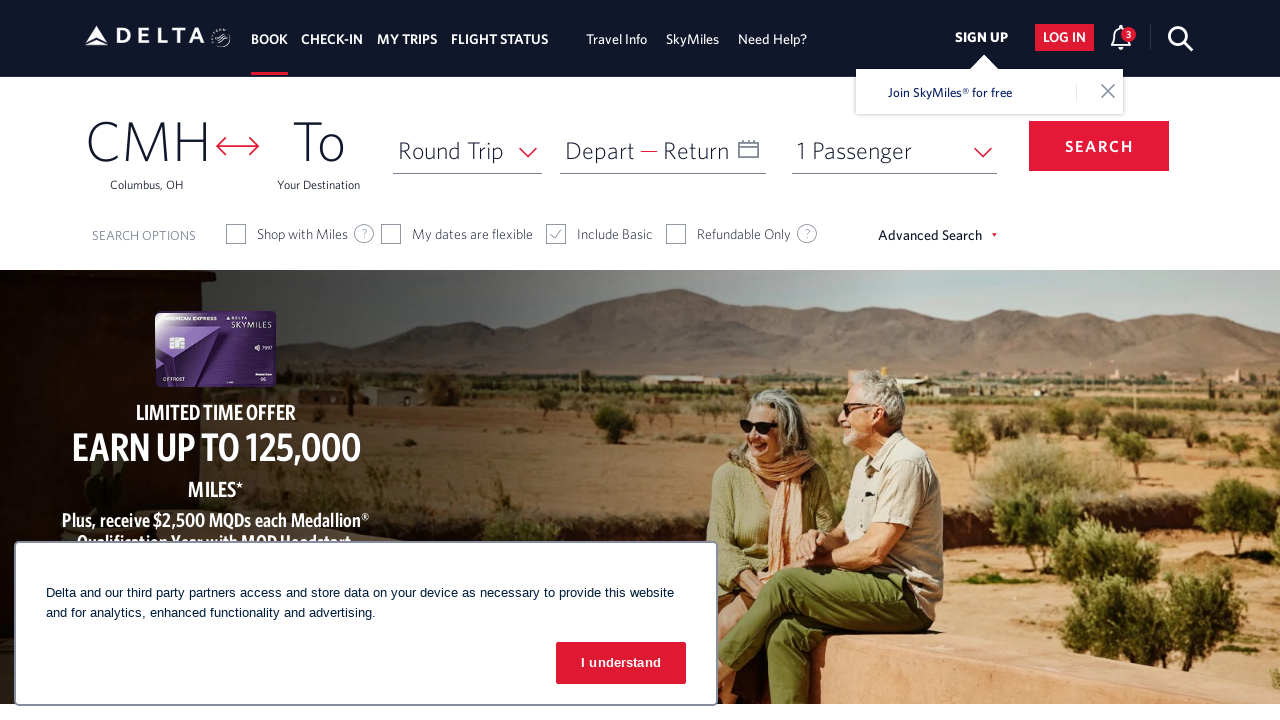

Clicked on Depart date field to open calendar at (600, 150) on xpath=//span[text()='Depart']
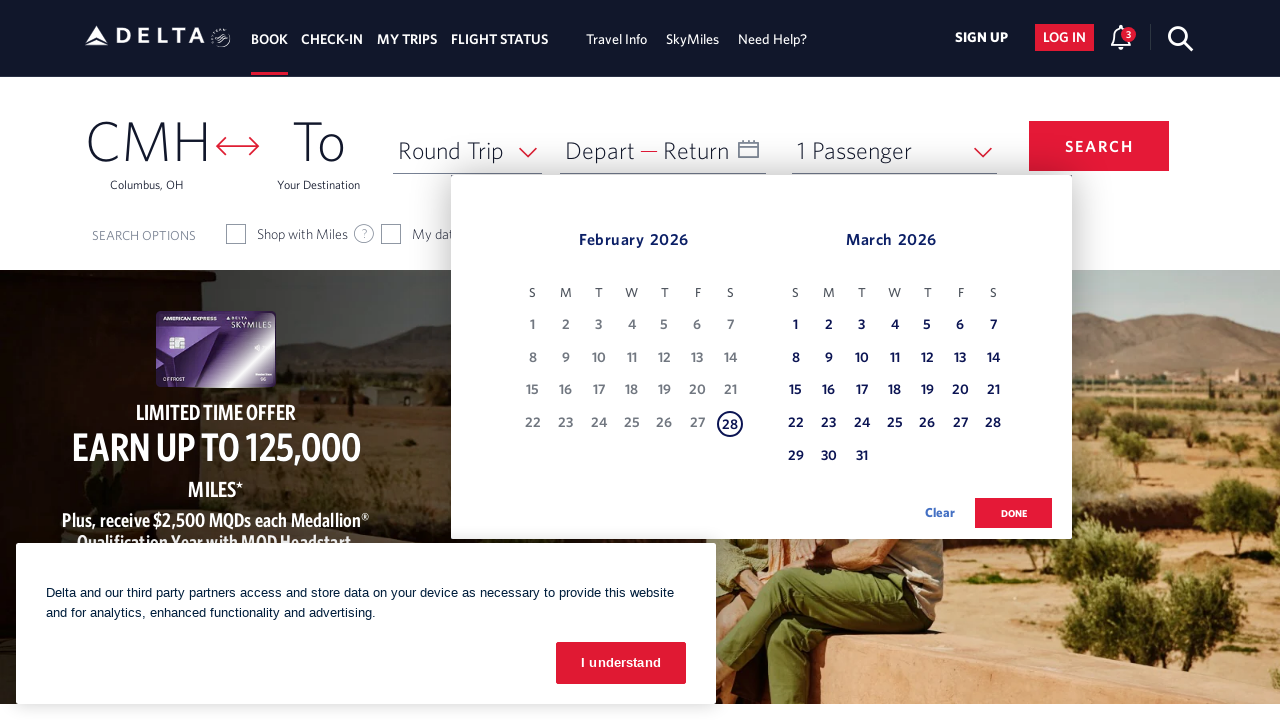

Calendar date picker is now visible
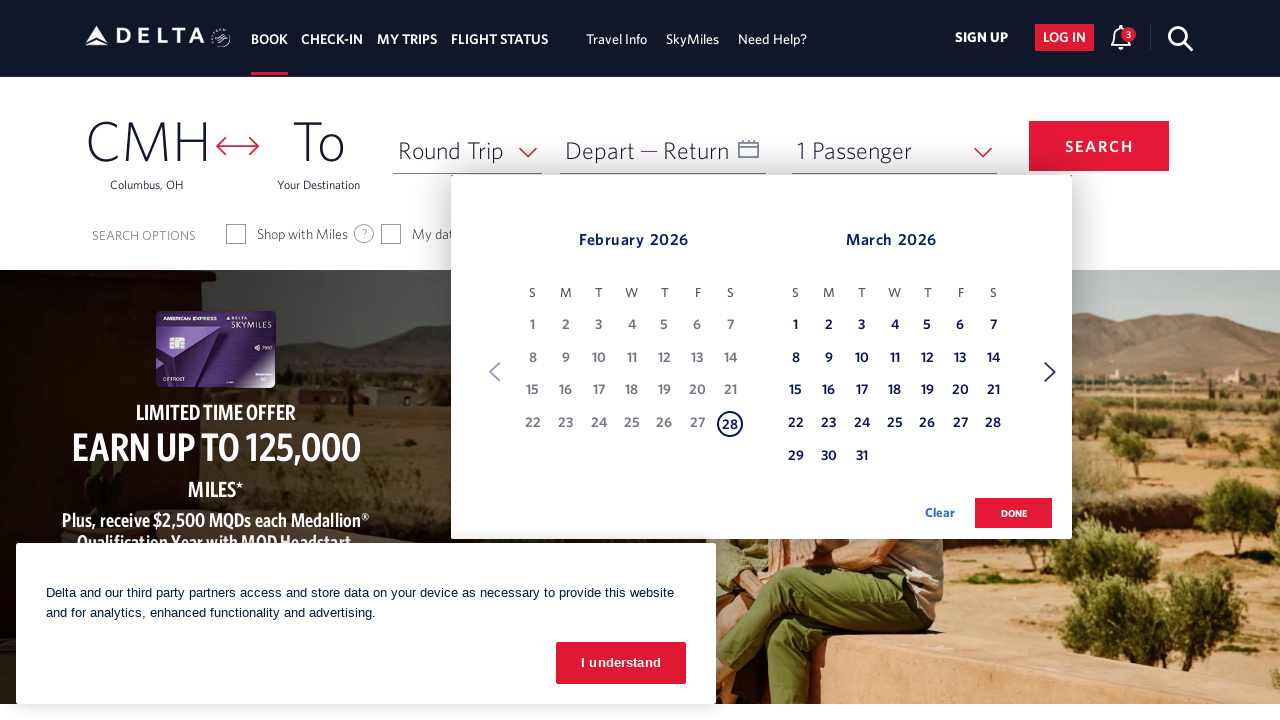

Clicked Next button to navigate to the next month at (1050, 372) on xpath=//span[text()='Next']
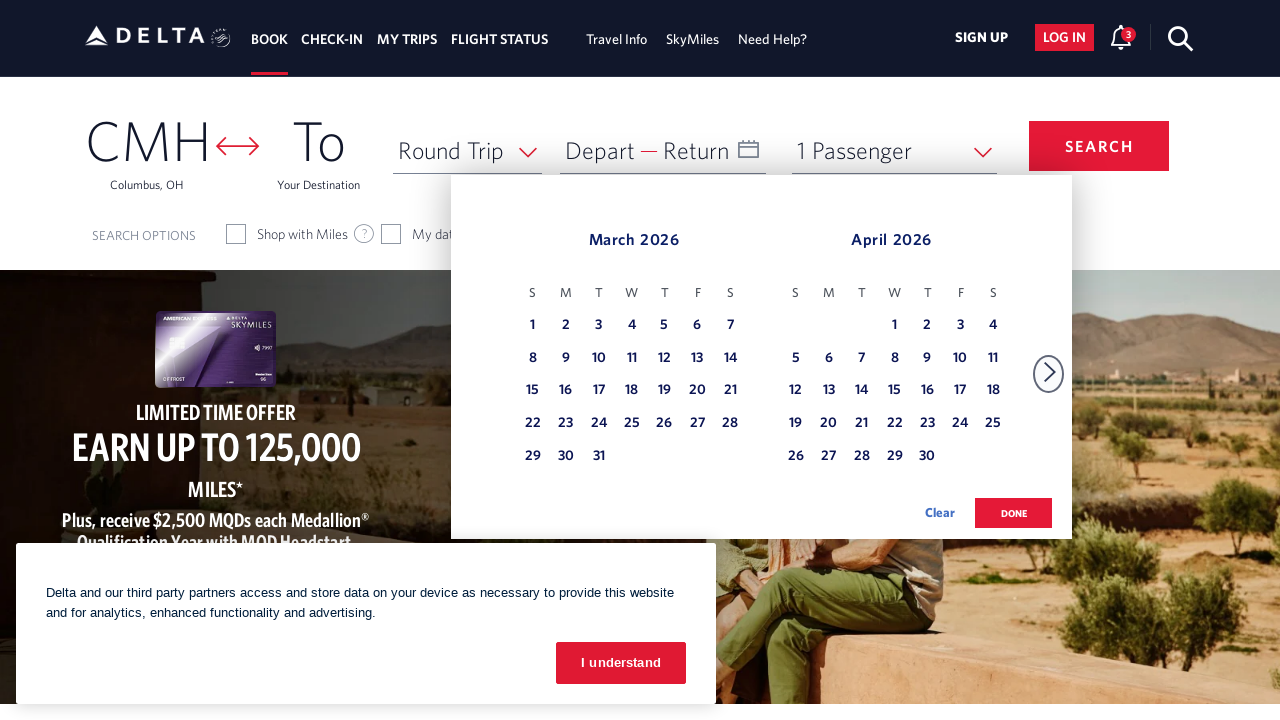

Waited for calendar to update after month navigation
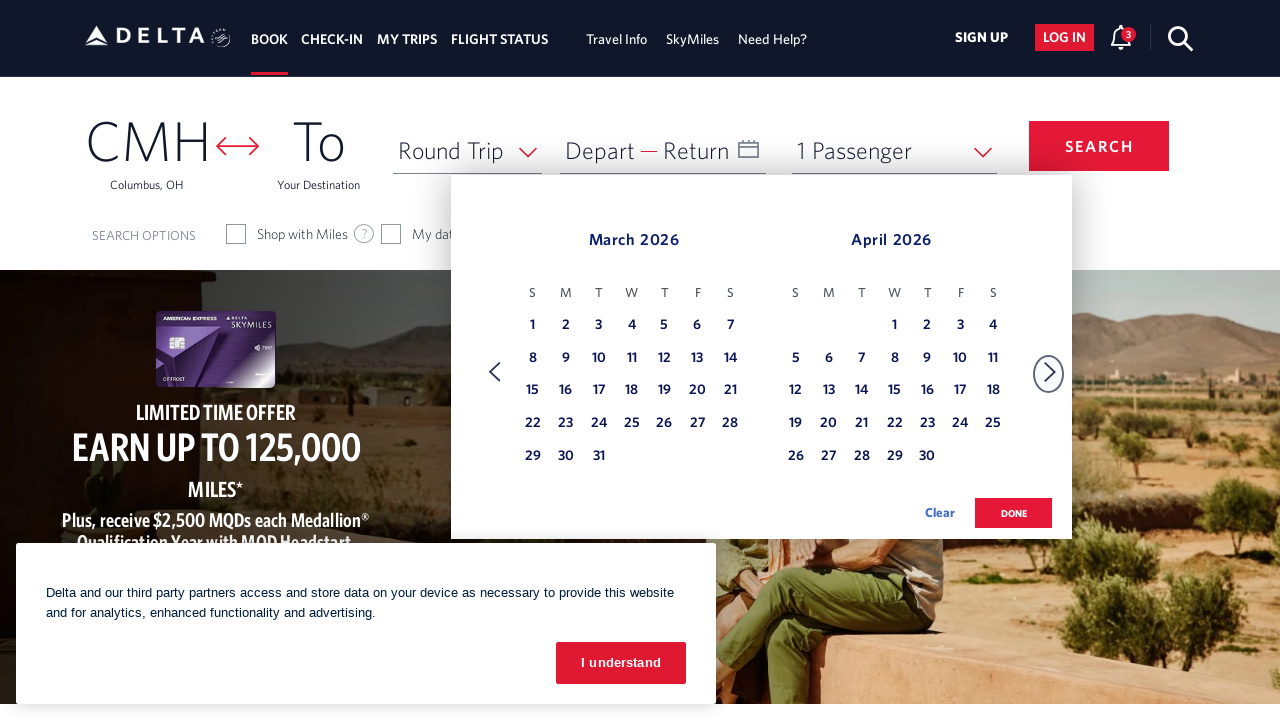

Found March in calendar navigation
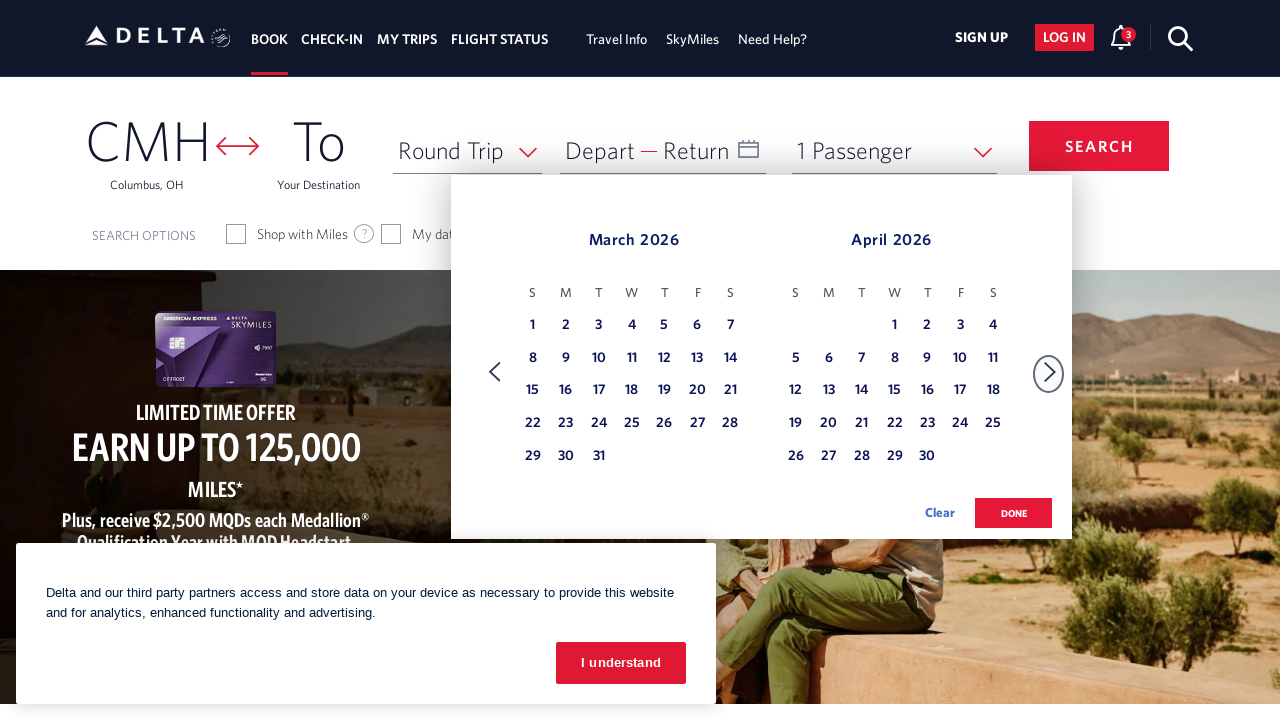

Selected March 15th from the calendar at (533, 391) on (//table[@class='dl-datepicker-calendar'])[1]/tbody/tr/td >> nth=21
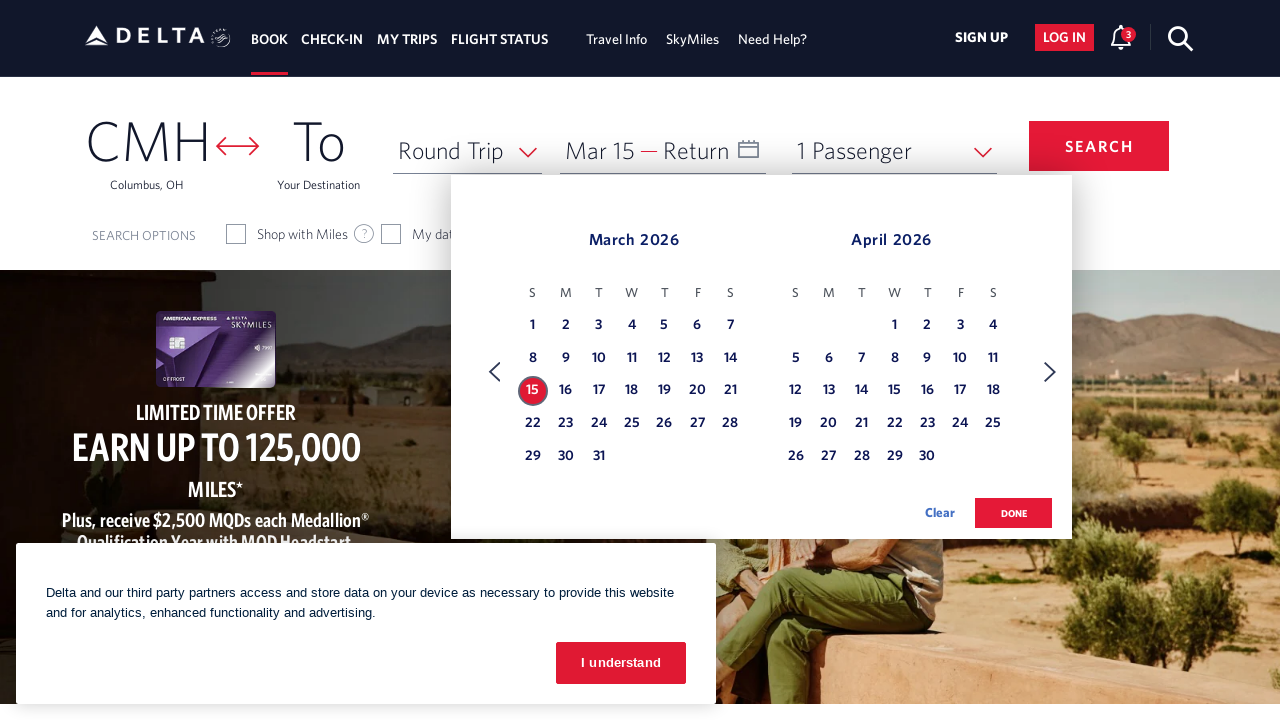

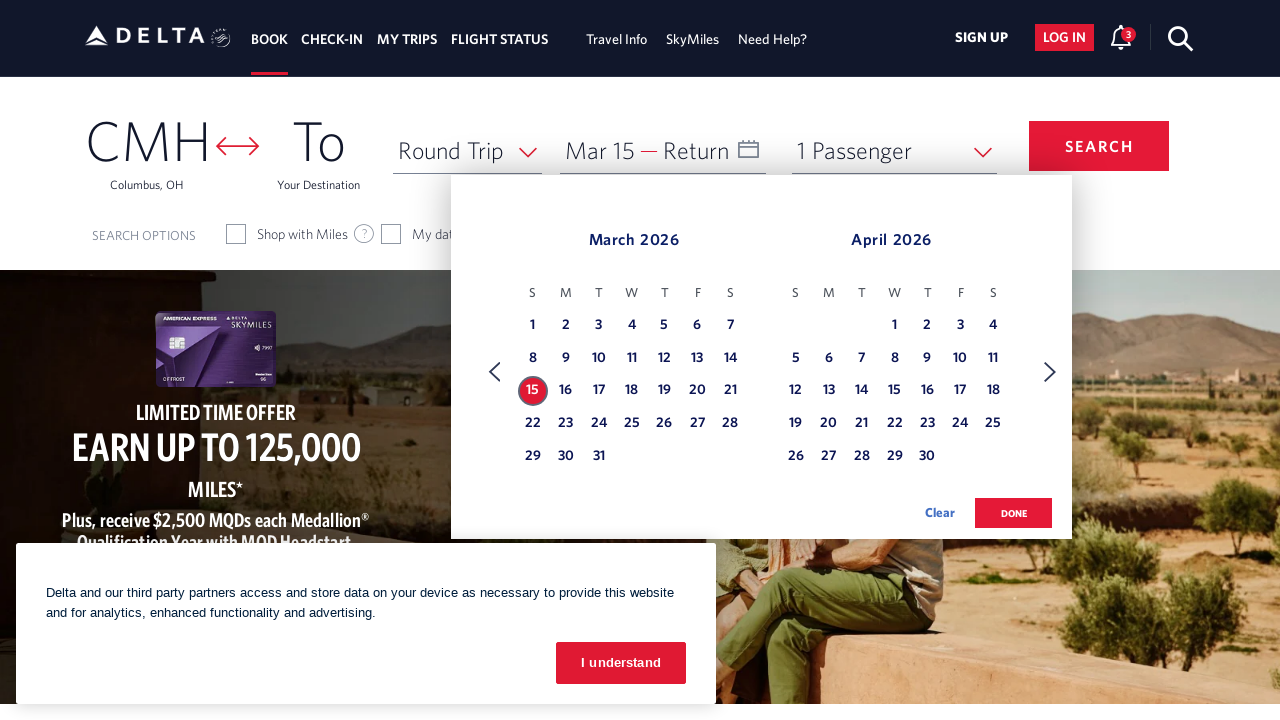